Verifies that the "Password" label is displayed on the login page

Starting URL: https://opensource-demo.orangehrmlive.com/web/index.php/auth/login

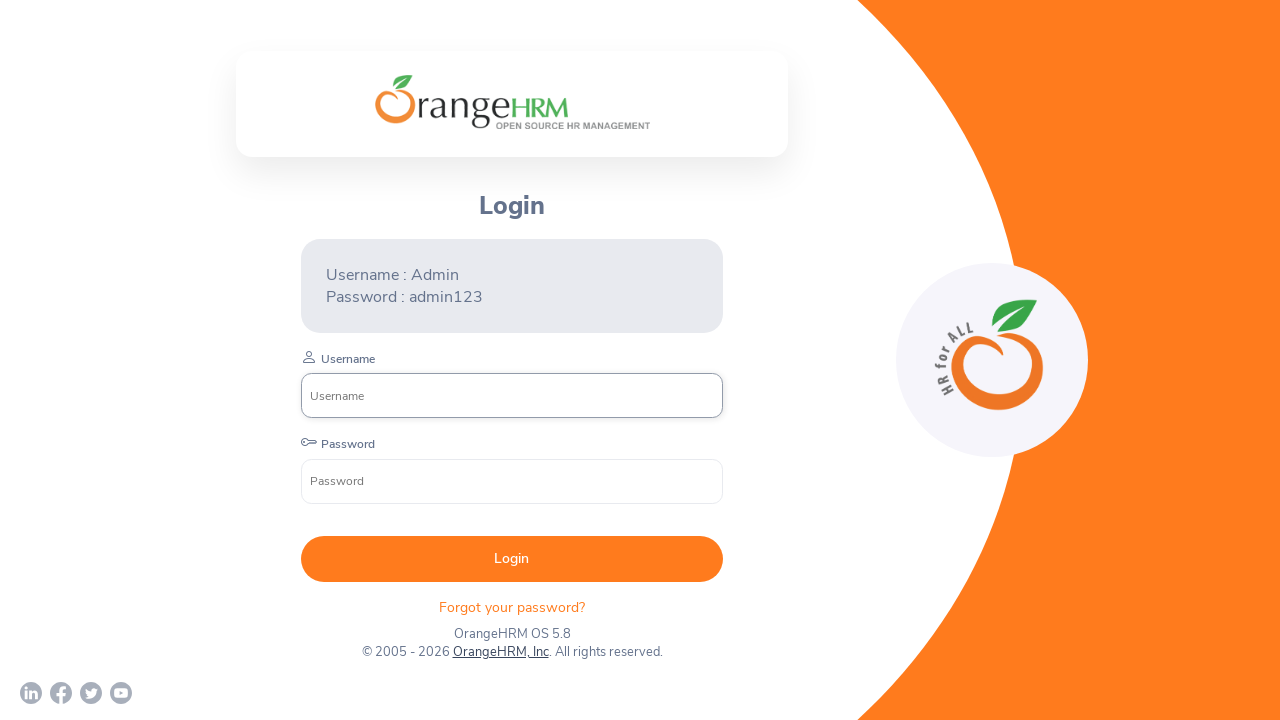

Navigated to Orange HRM login page
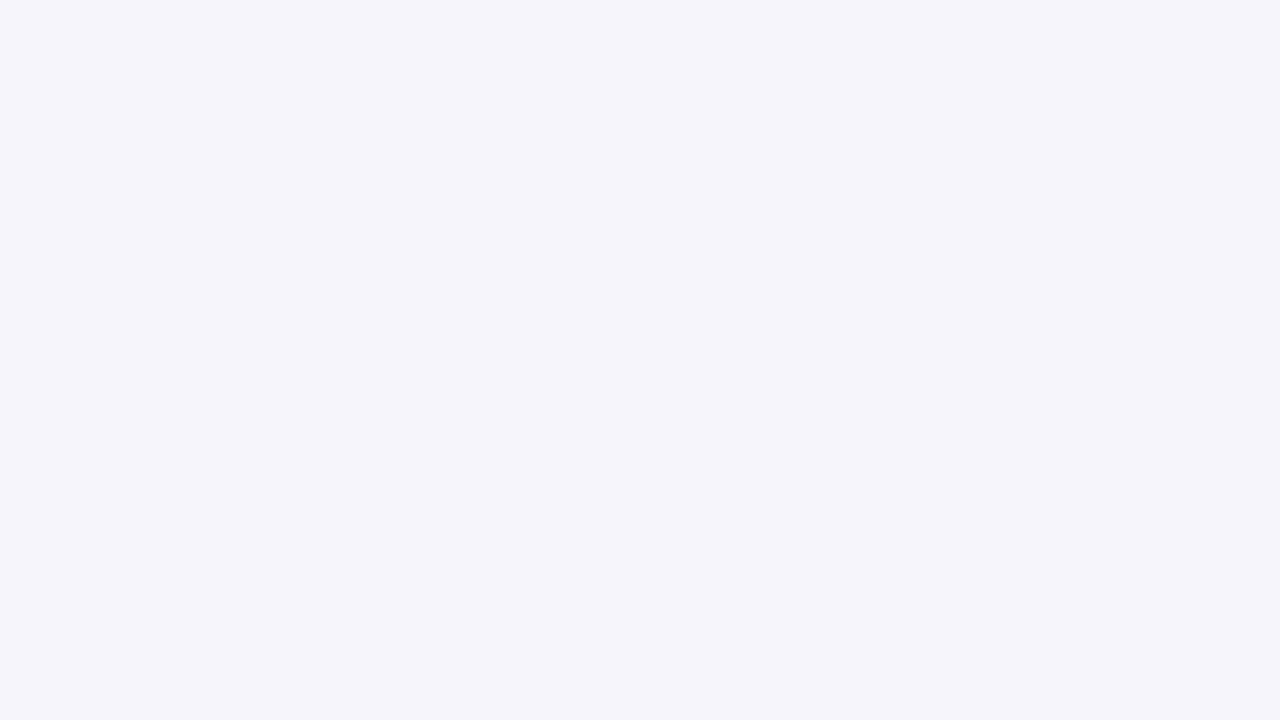

Password label is now visible on the login page
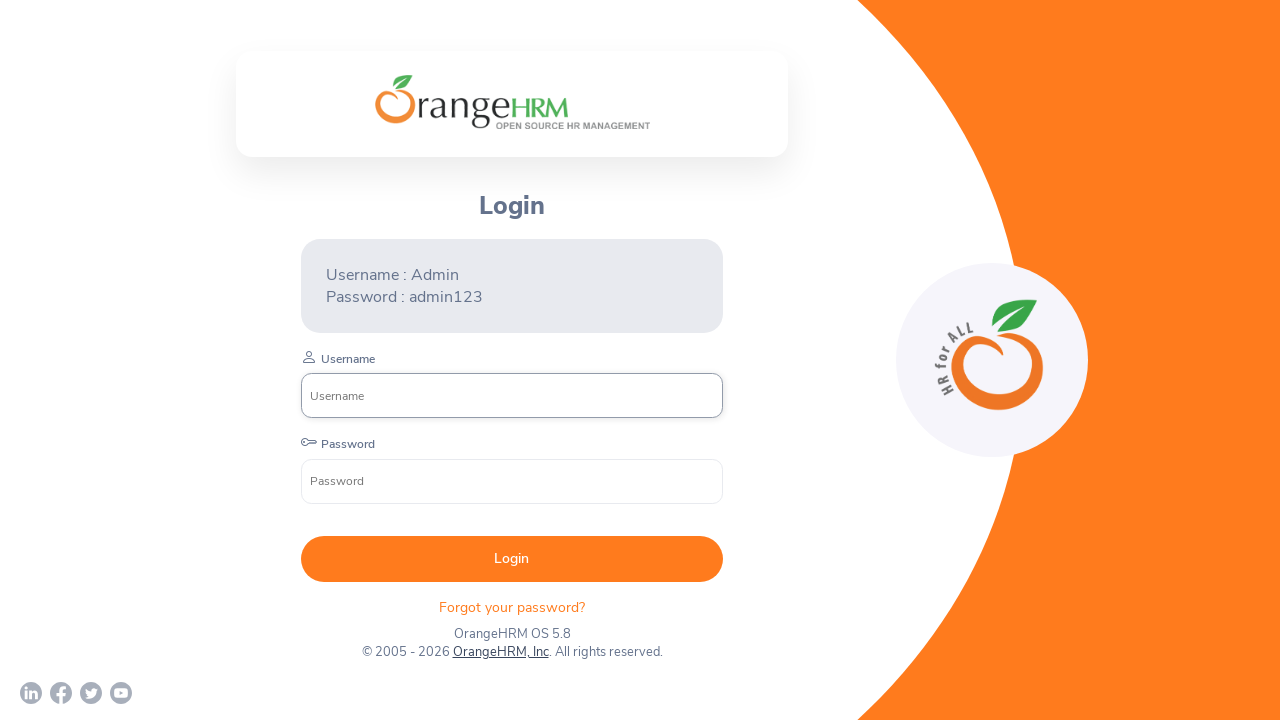

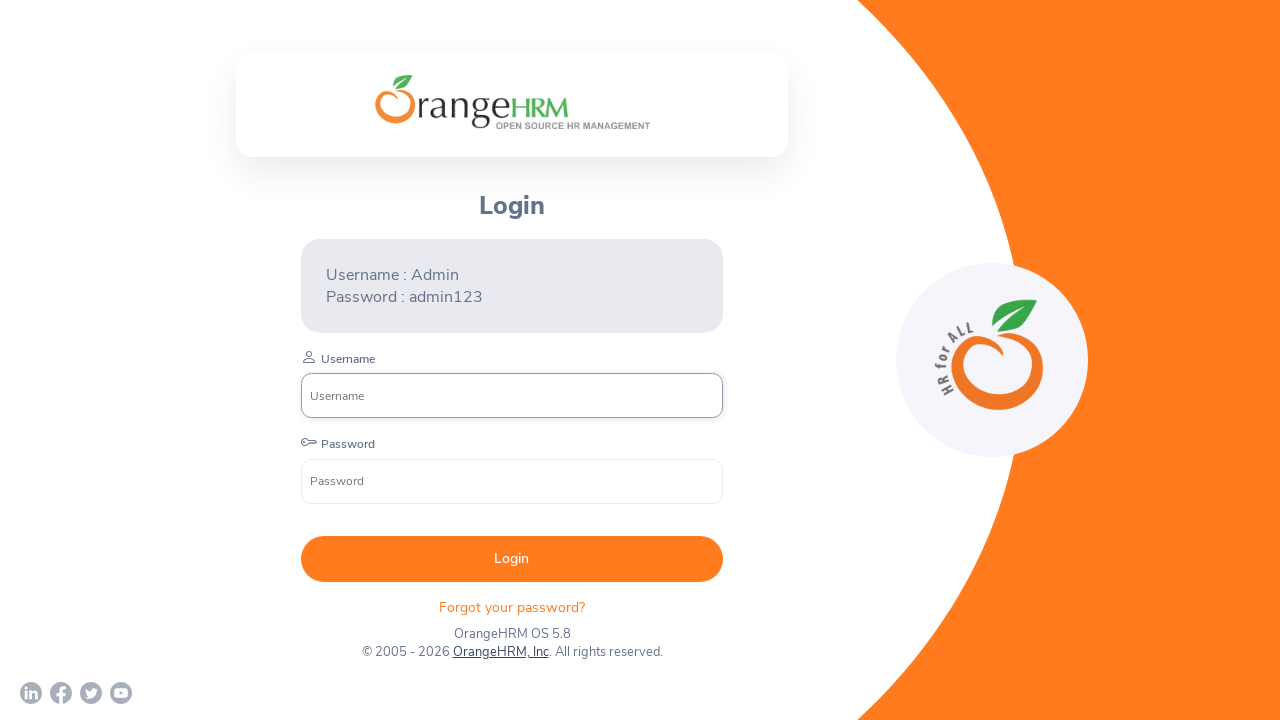